Navigates to the Automation Practice page and locates footer links, verifying that the footer section contains anchor elements and that a specific SoapUI link is present.

Starting URL: https://rahulshettyacademy.com/AutomationPractice/

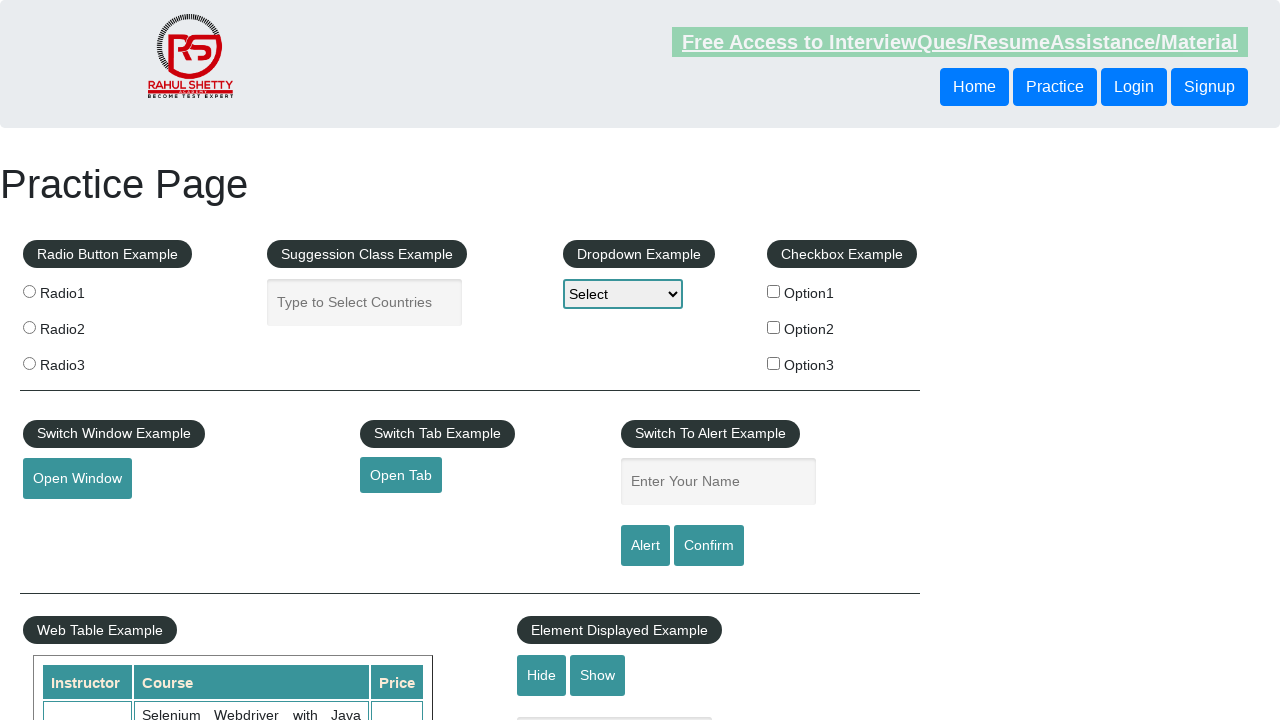

Waited for footer section with id 'gf-BIG' to be visible
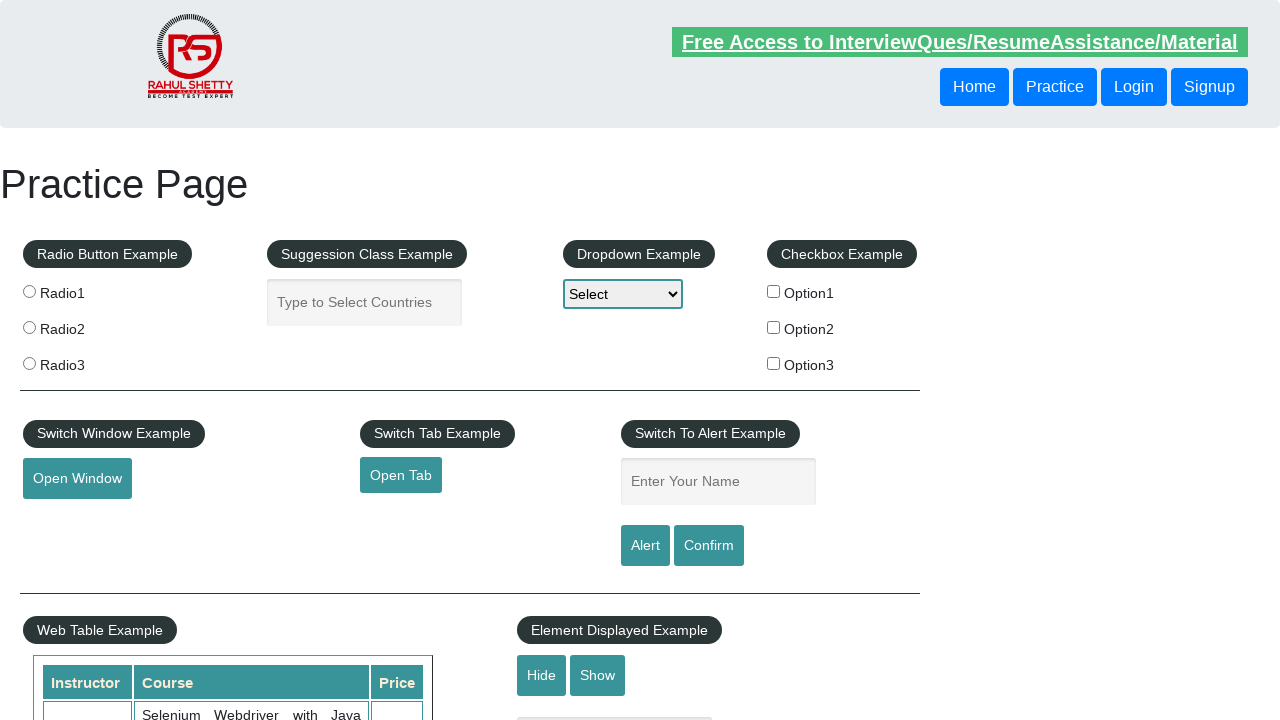

Located footer element with id 'gf-BIG'
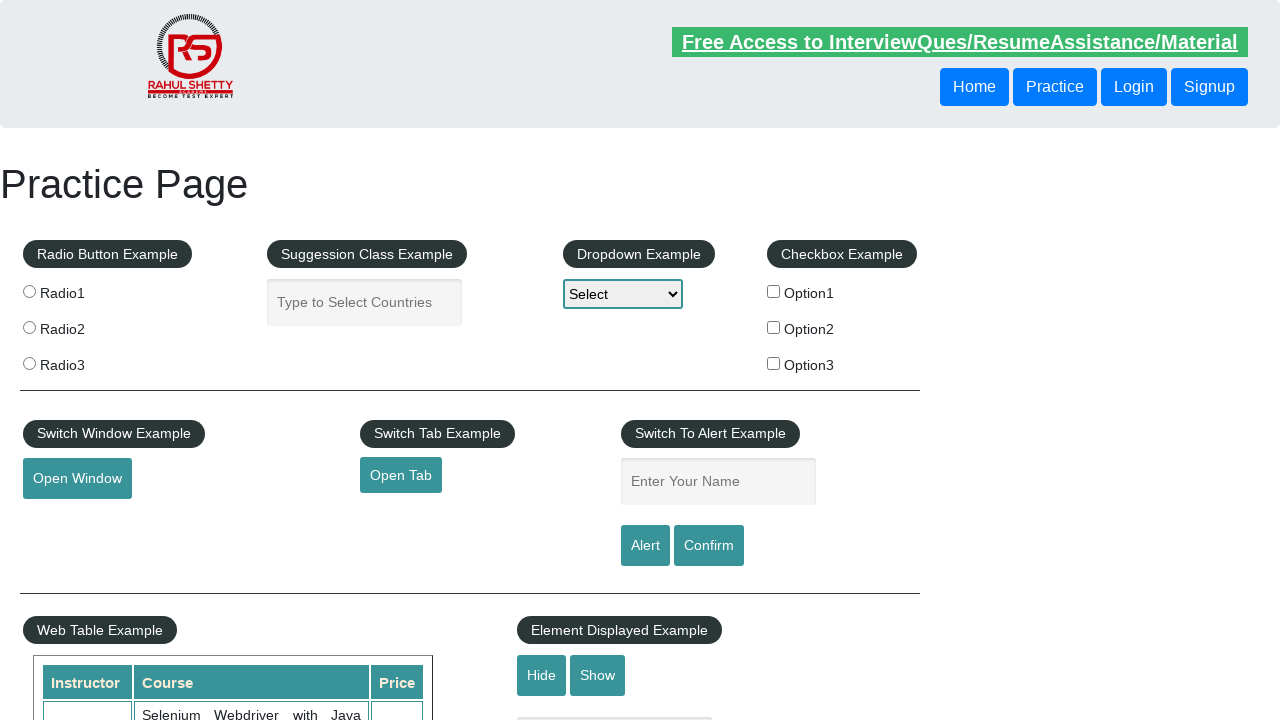

Located all anchor elements within footer
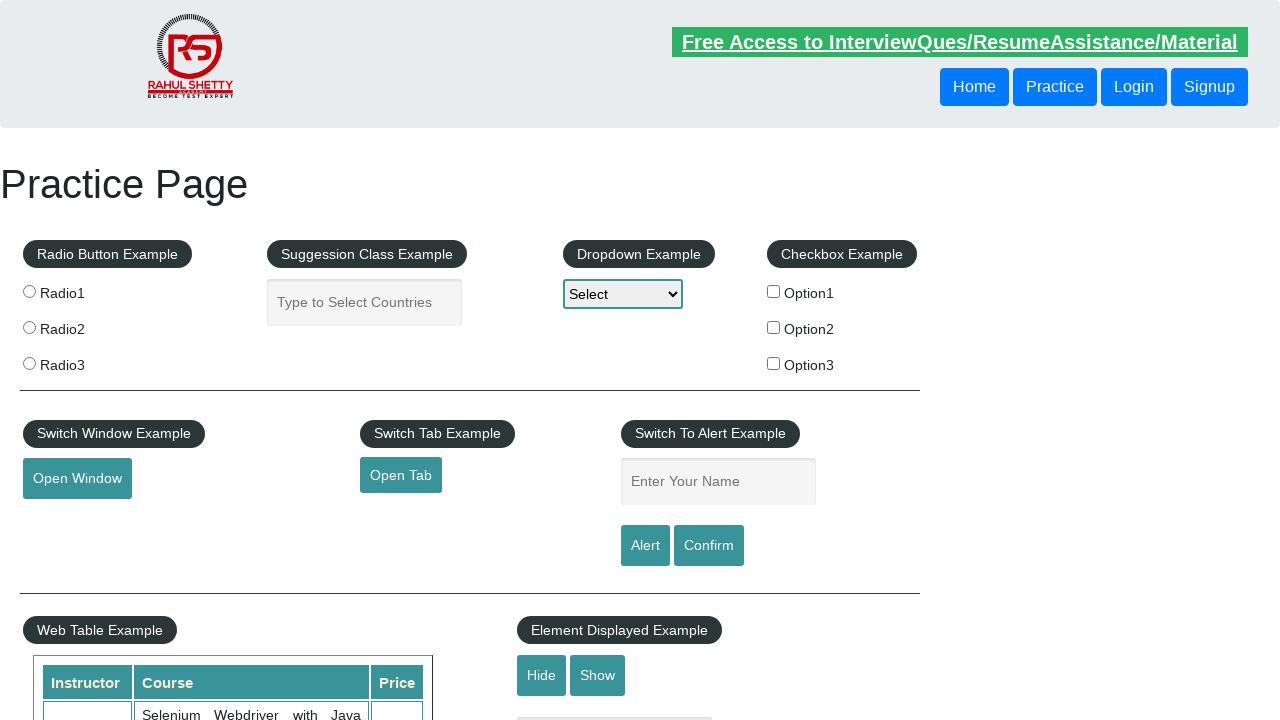

Counted 20 footer links
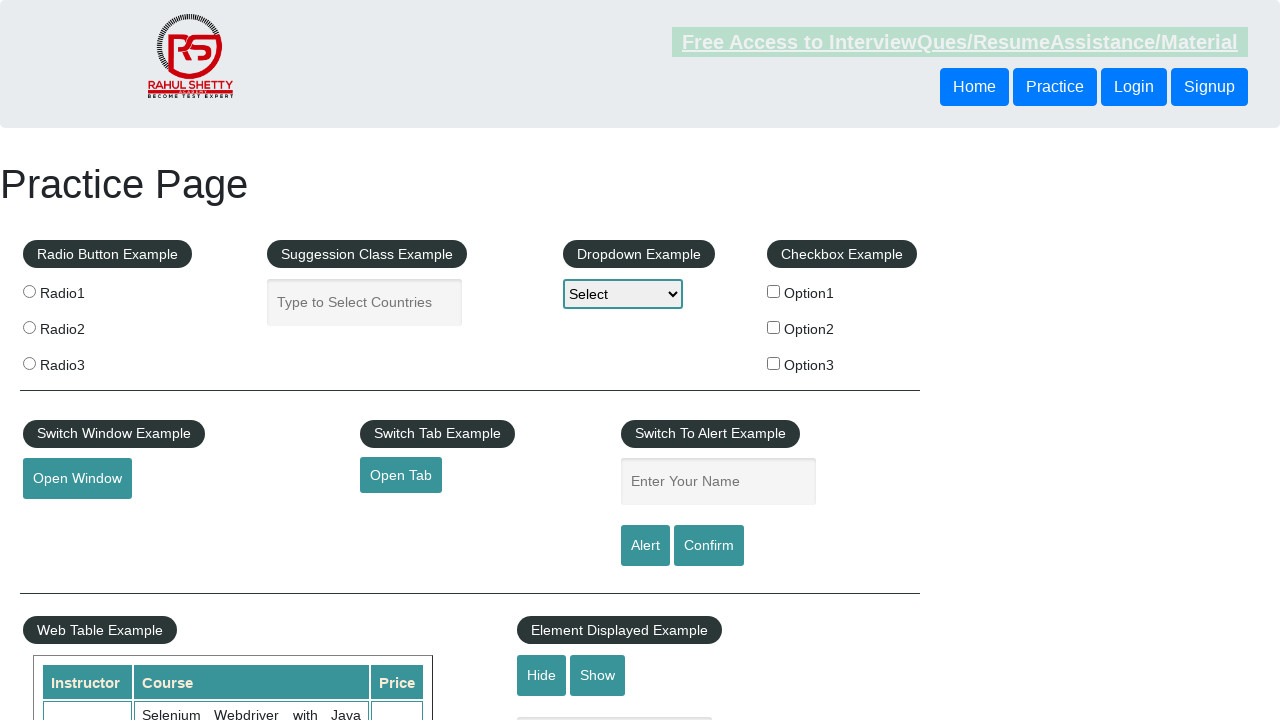

Located SoapUI link by href attribute
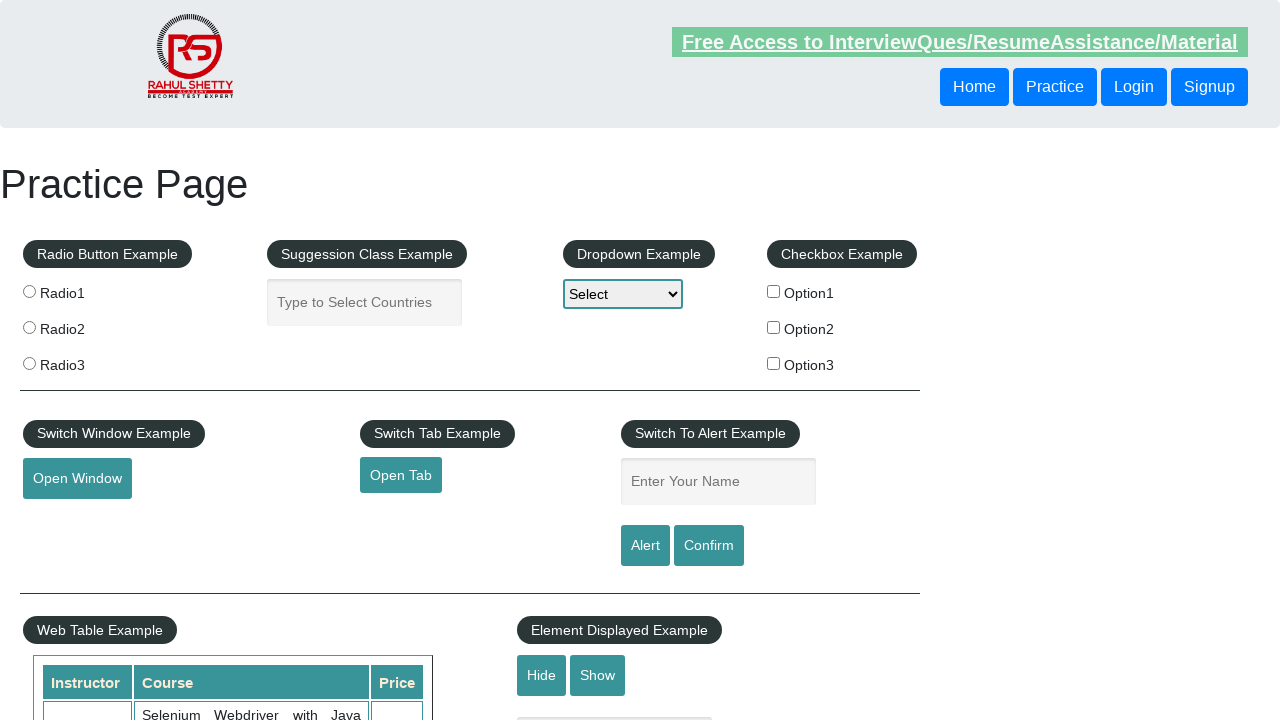

Waited for SoapUI link to be ready
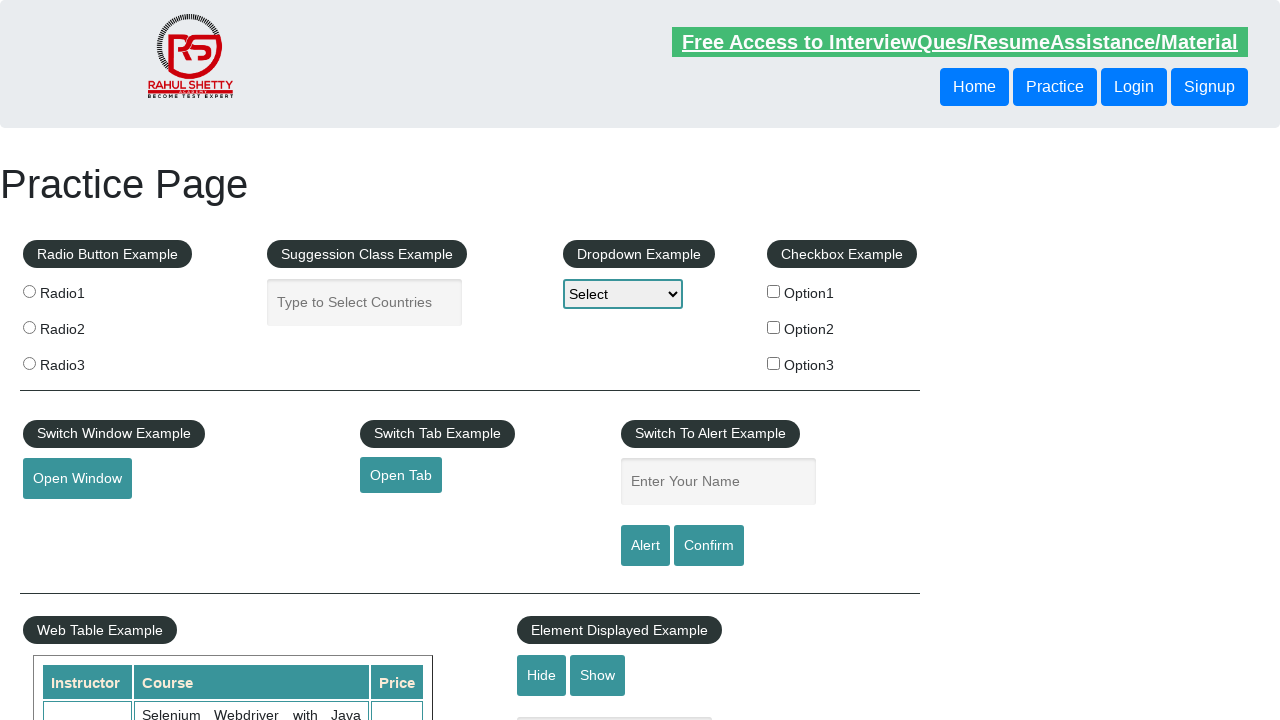

Retrieved SoapUI link URL: https://www.soapui.org/
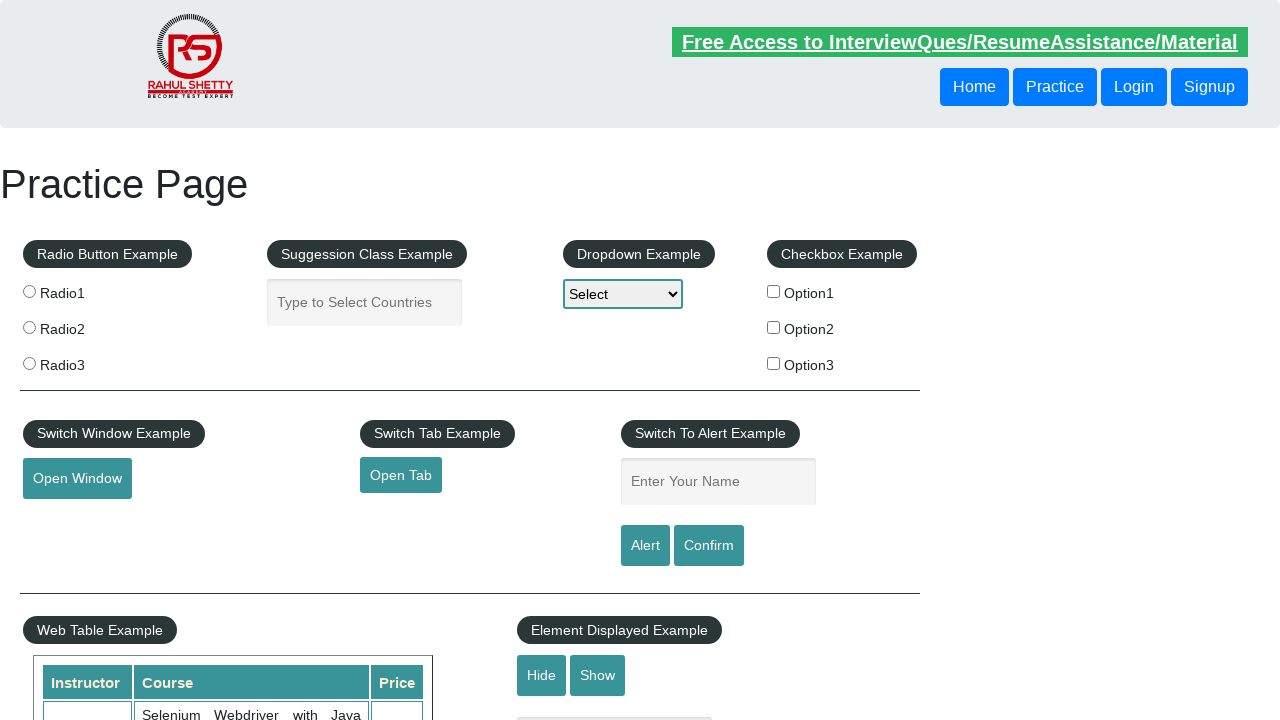

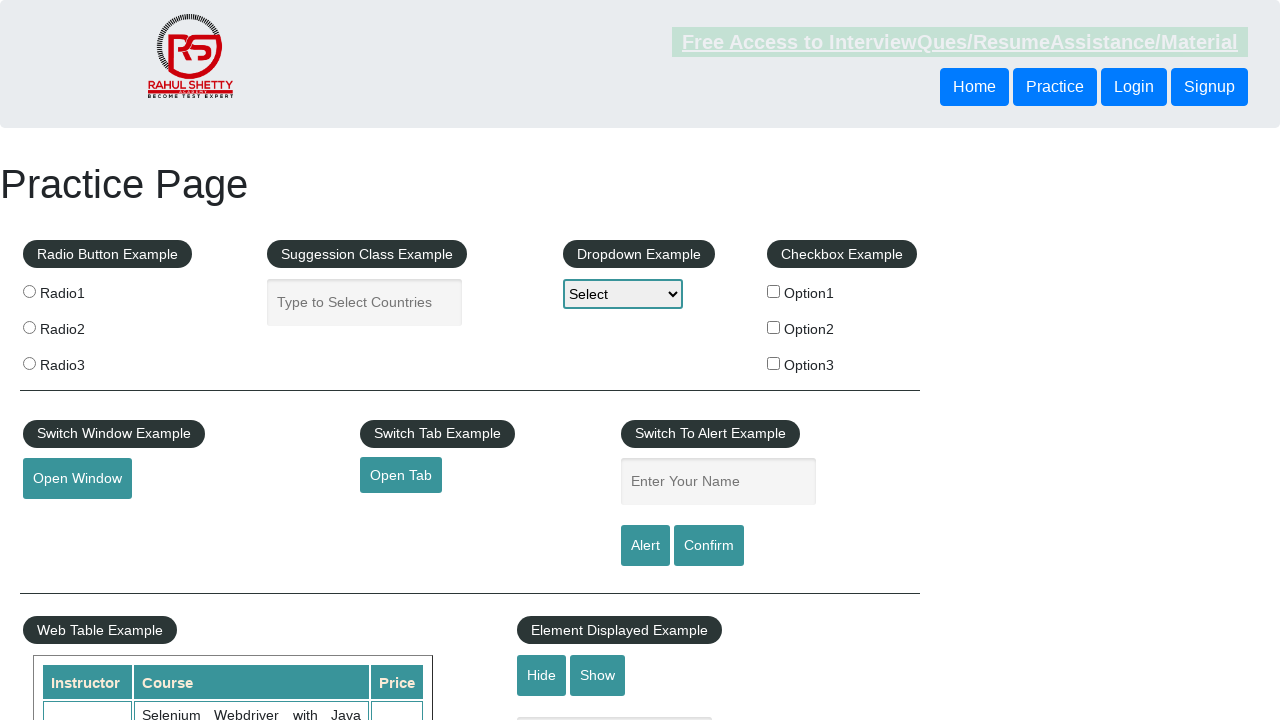